Tests filling the address field in a registration form

Starting URL: http://suninjuly.github.io/registration1.html

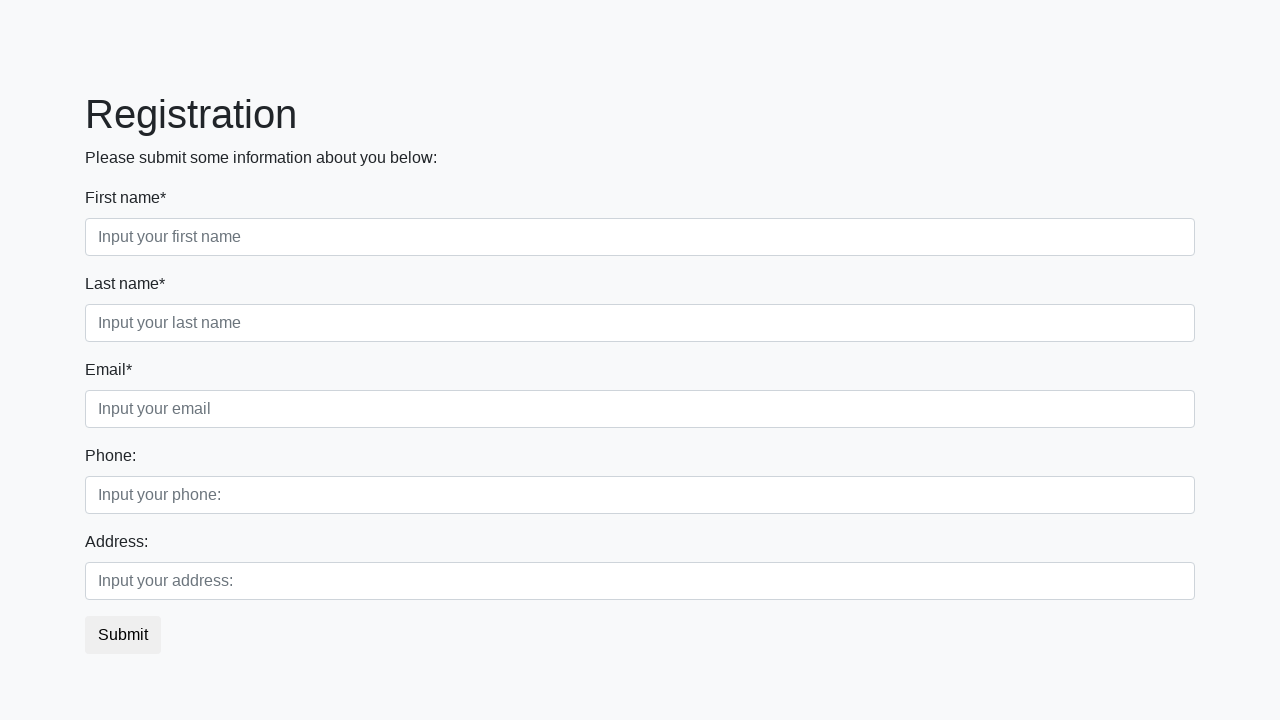

Navigated to registration form at http://suninjuly.github.io/registration1.html
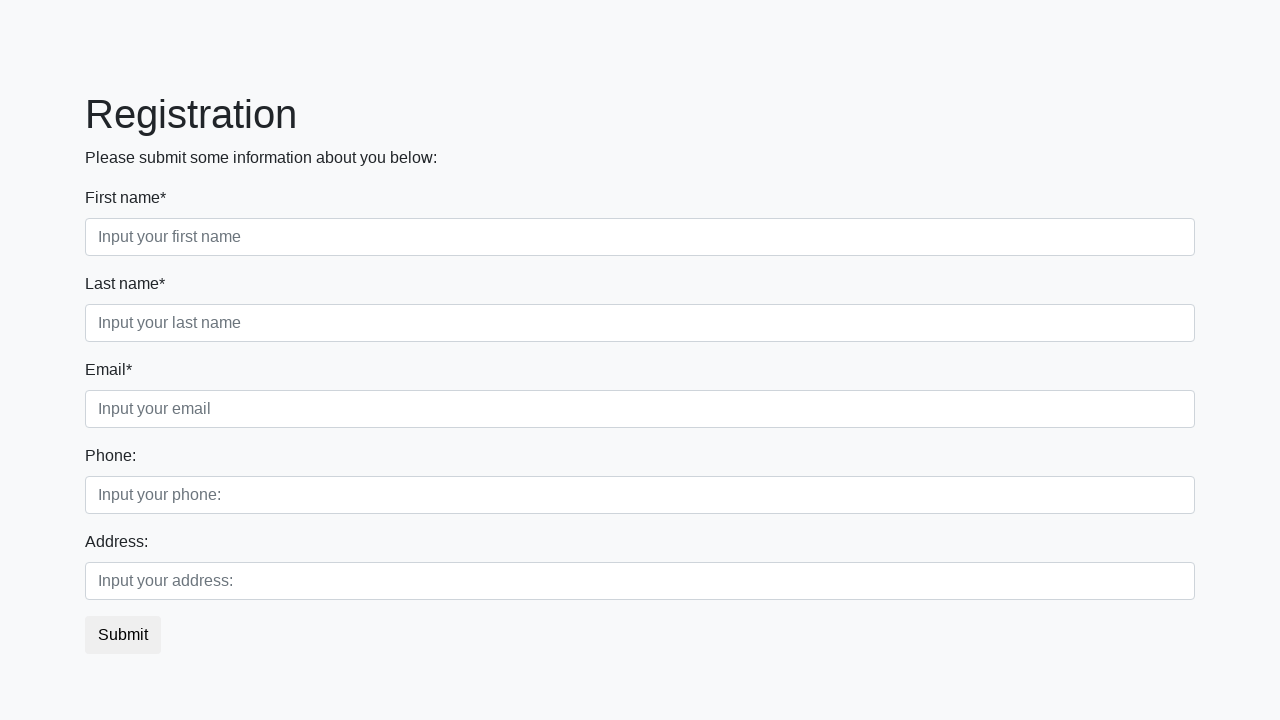

Located address field in second_block
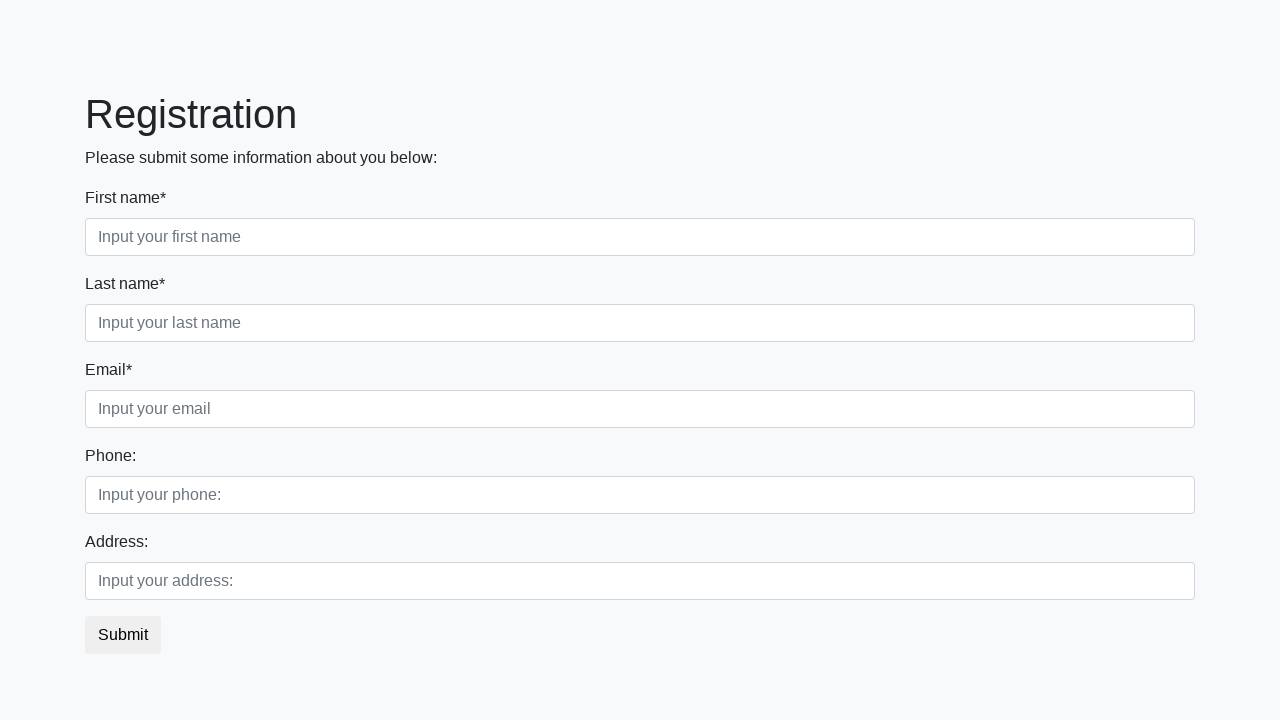

Filled address field with '123 Main Street' on .second_block >> .second >> nth=0
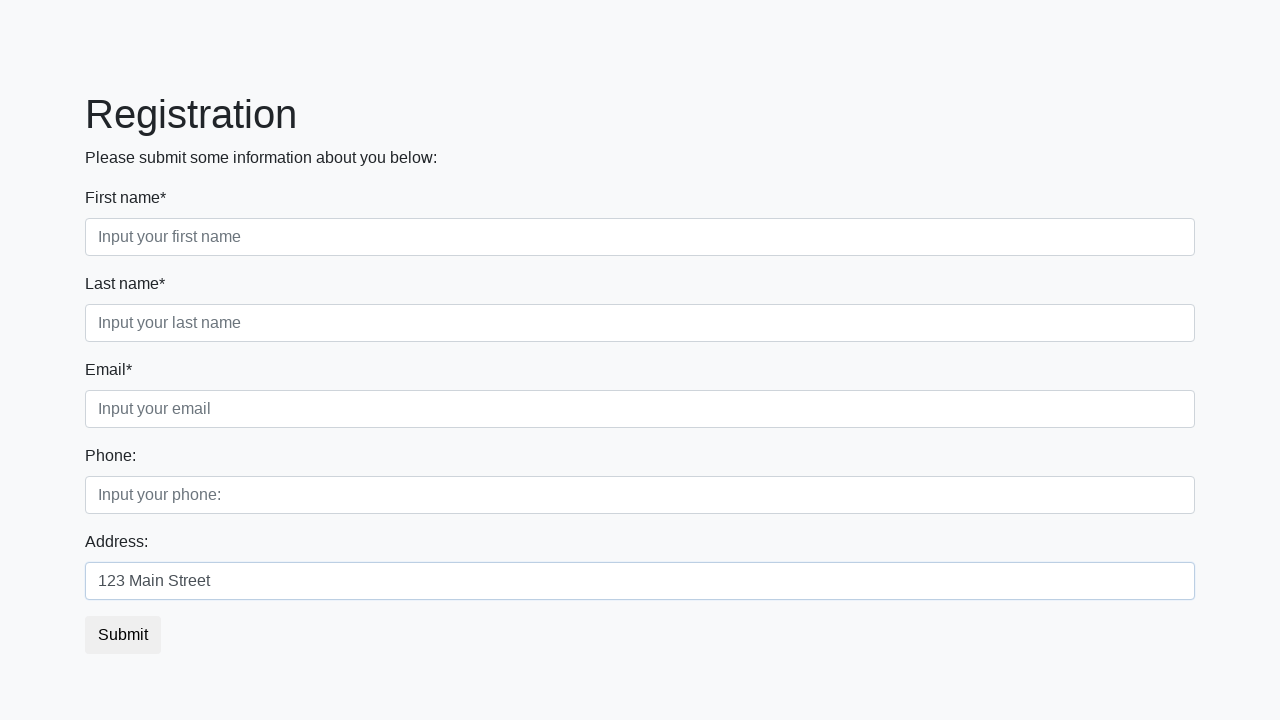

Verified address field contains '123 Main Street'
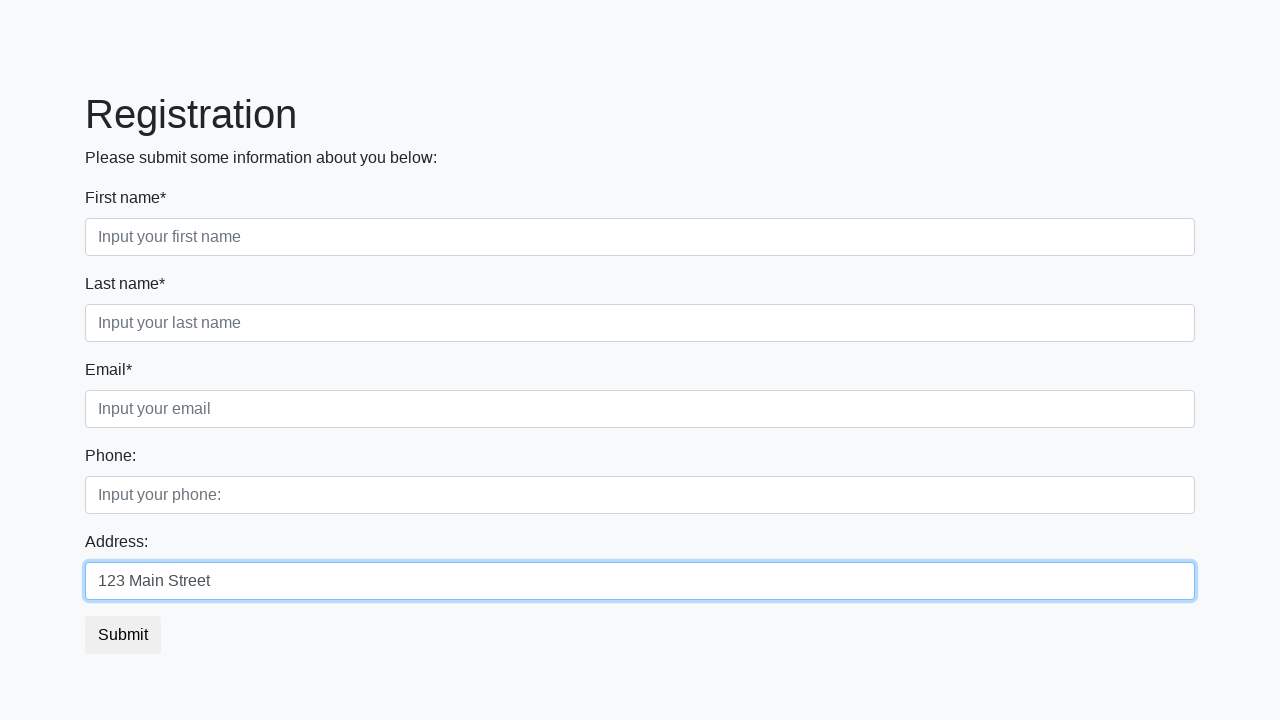

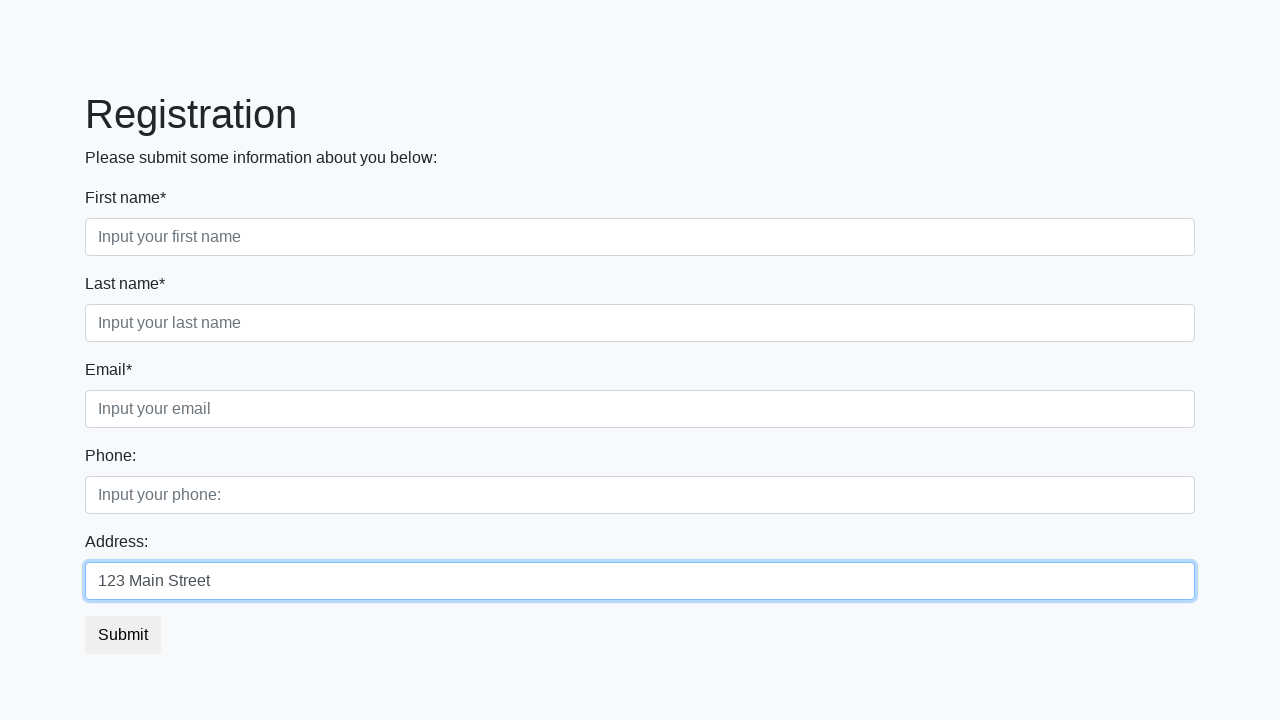